Tests navigating to the previous month in the check-in calendar

Starting URL: https://ancabota09.wixsite.com/intern

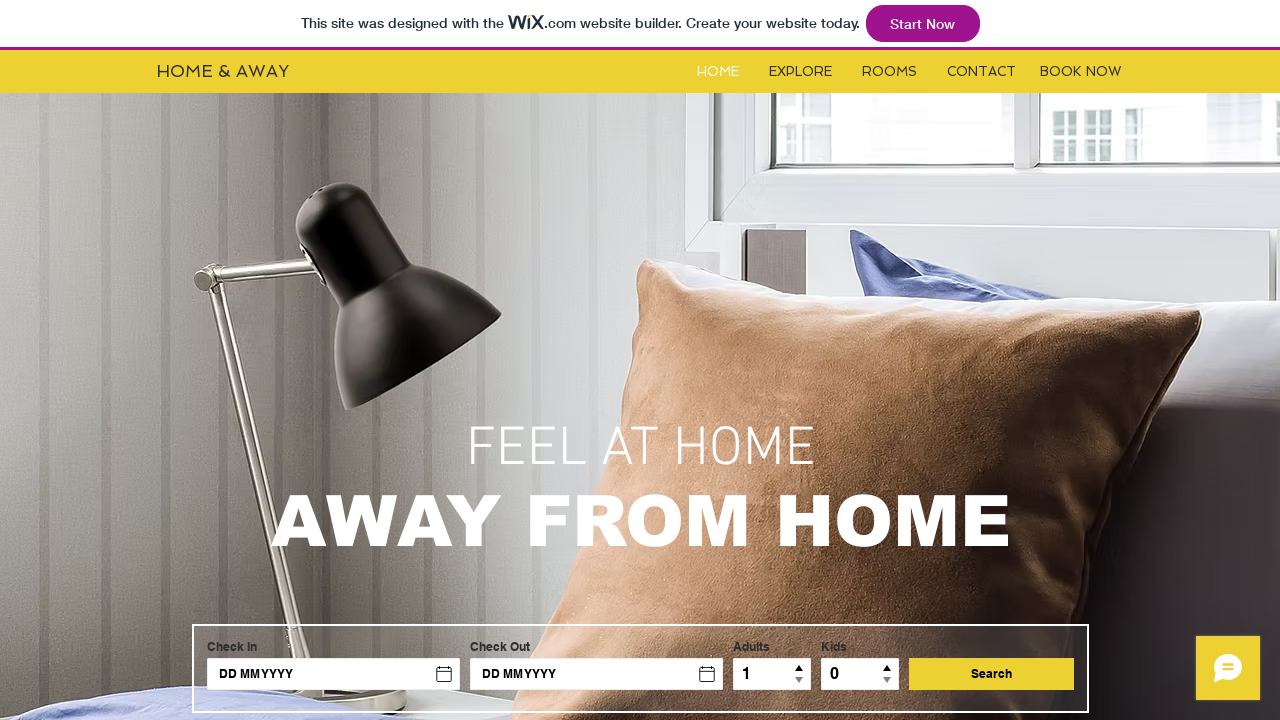

Clicked on Rooms link at (890, 72) on #i6kl732v2label
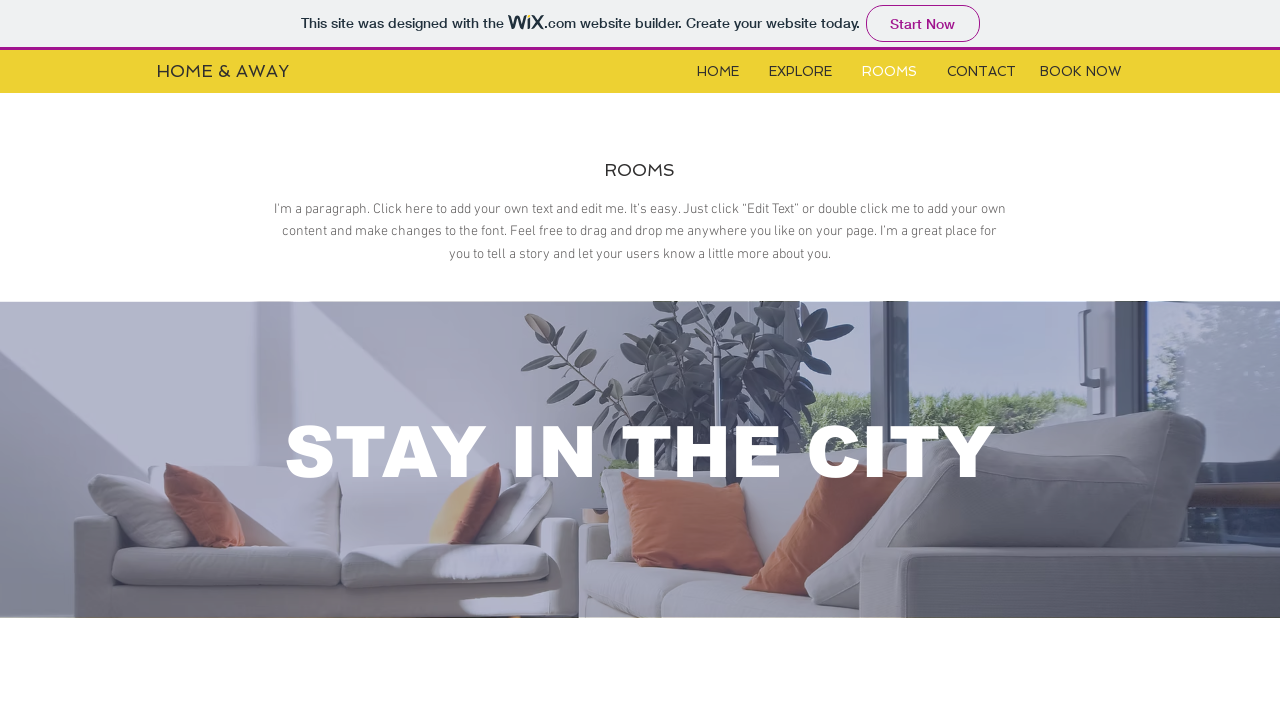

Located iframe for hotel booking form
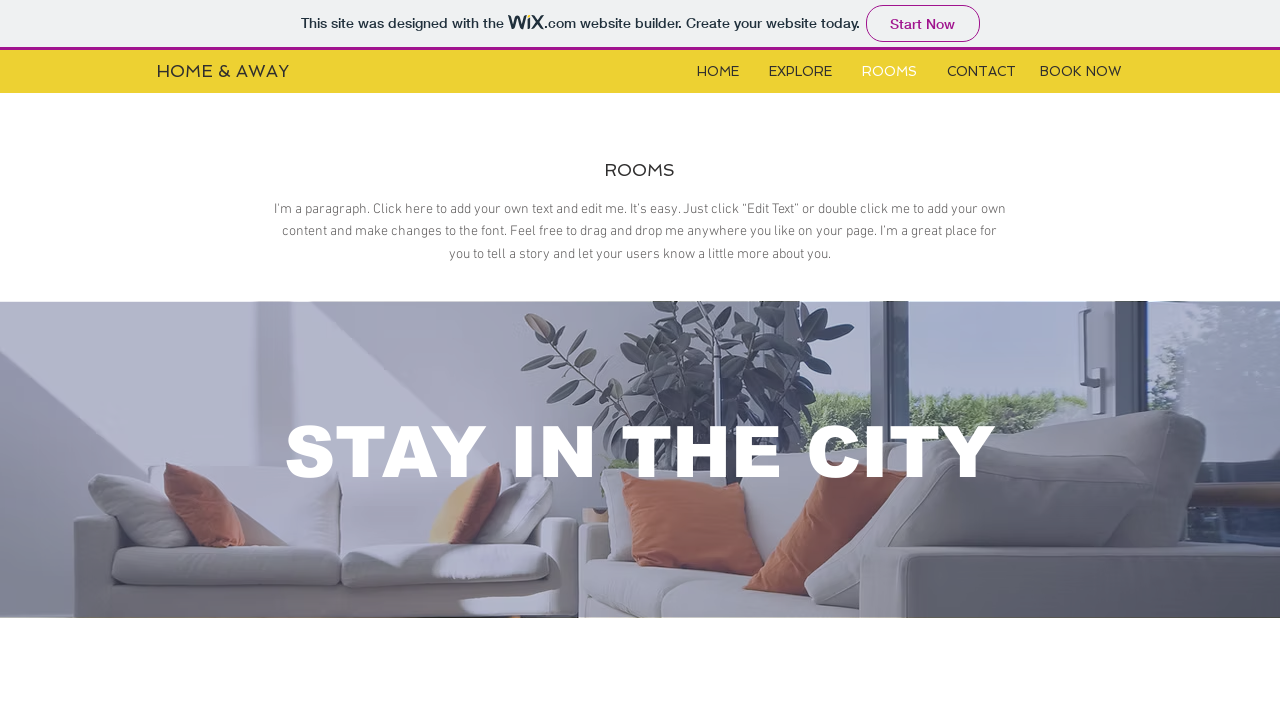

Clicked check-in calendar button at (265, 360) on //*[@id="i6klgqap_0"]/iframe >> internal:control=enter-frame >> #check-in
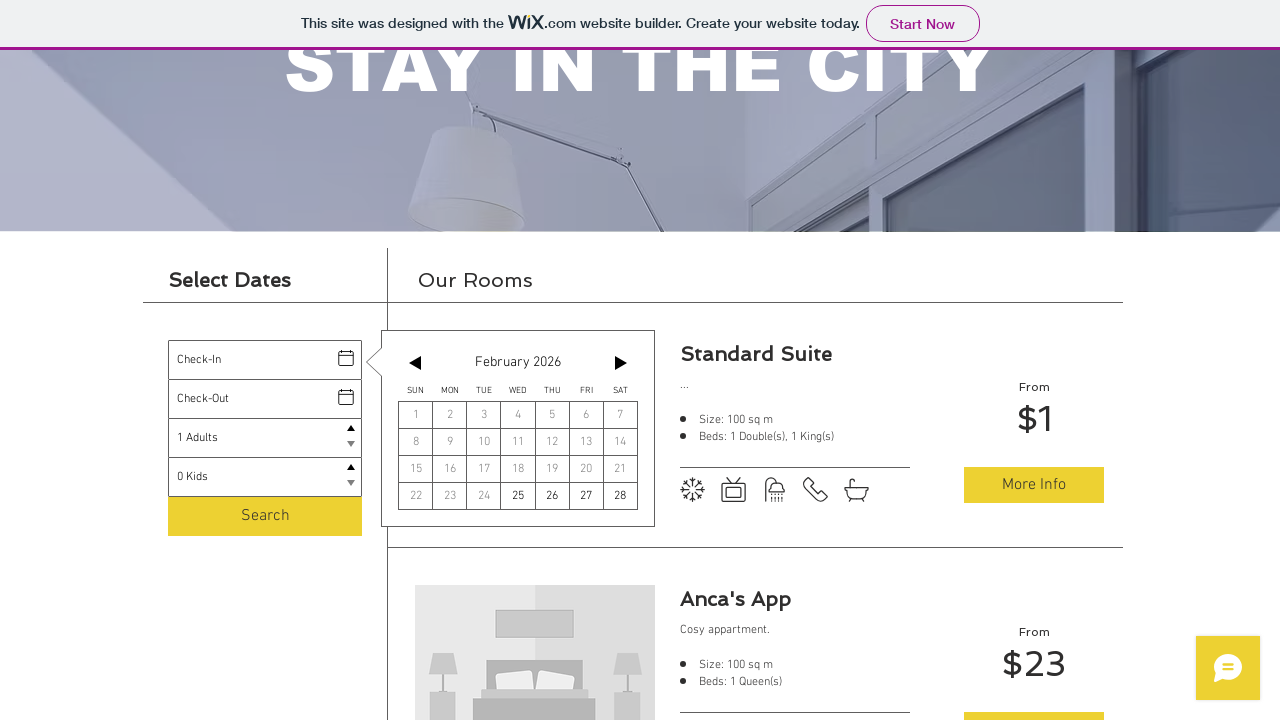

Clicked previous month button in check-in calendar to navigate to previous month at (415, 363) on //*[@id="i6klgqap_0"]/iframe >> internal:control=enter-frame >> //*[@id="hotel-c
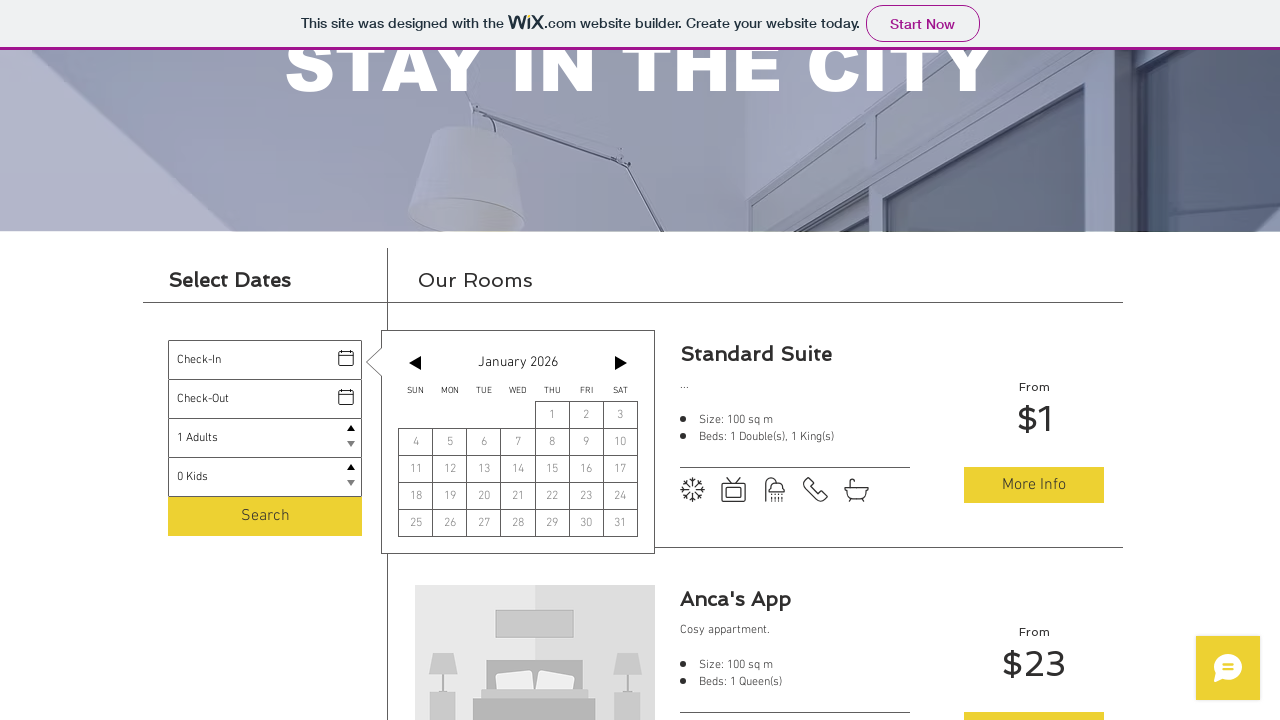

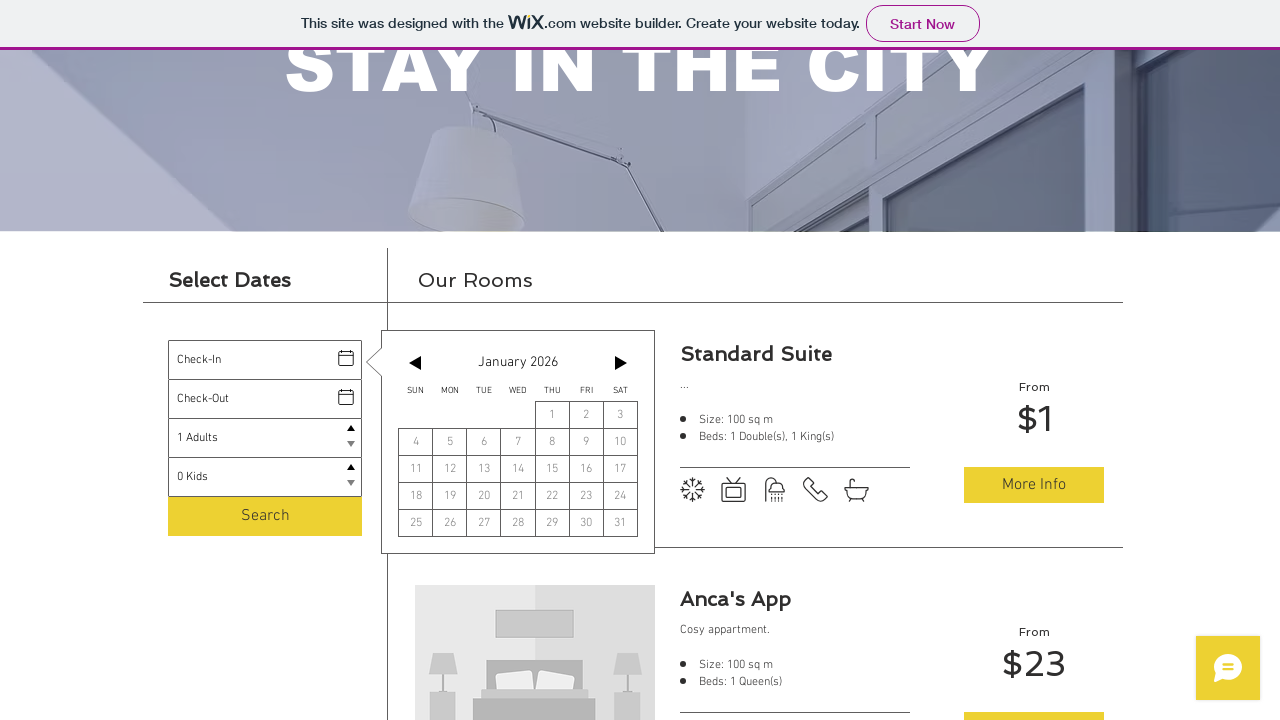